Tests multiple window handling by clicking a link that opens a new window, then switching between windows and verifying the page titles to confirm the correct window is in focus.

Starting URL: http://the-internet.herokuapp.com/windows

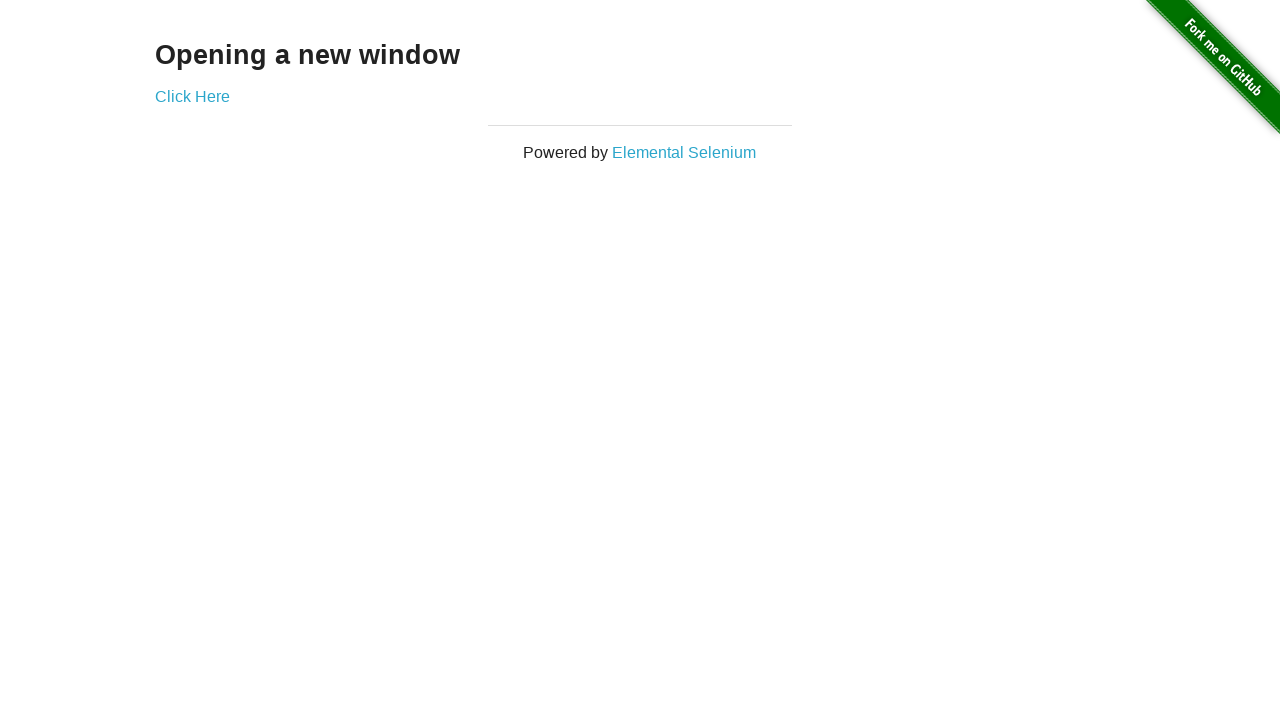

Clicked link that opens a new window at (192, 96) on .example a
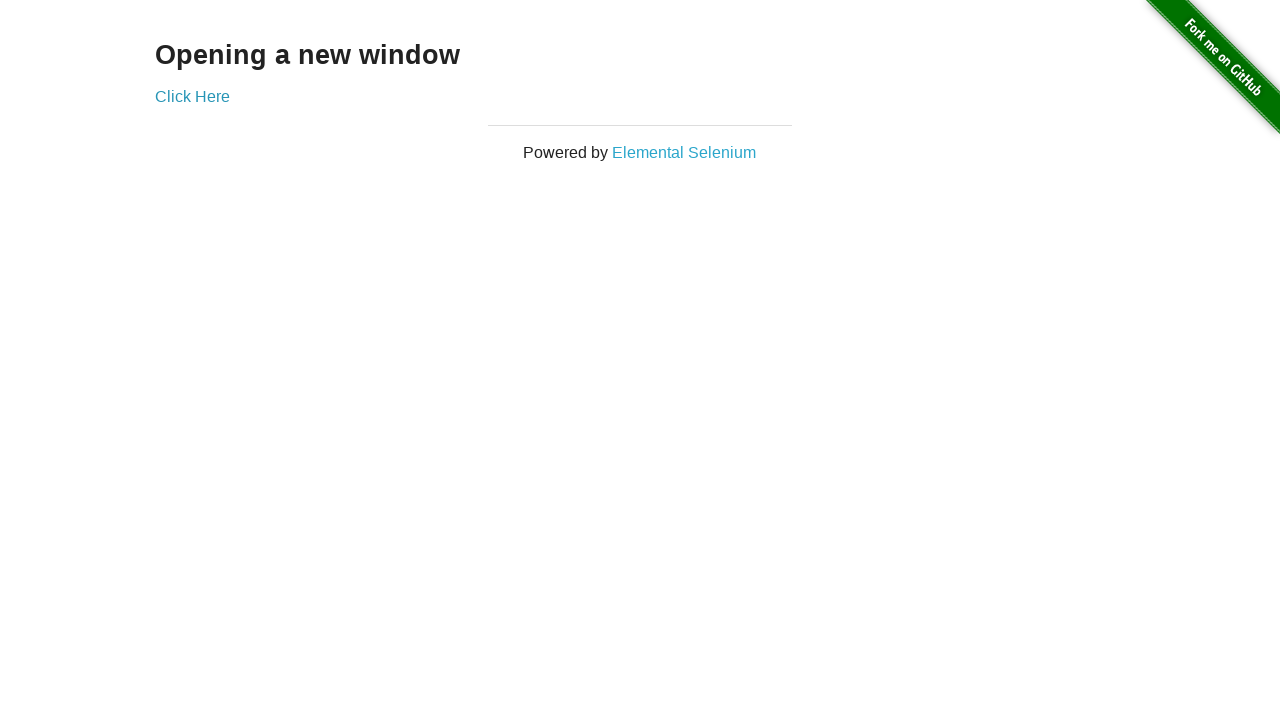

Captured the new window page object
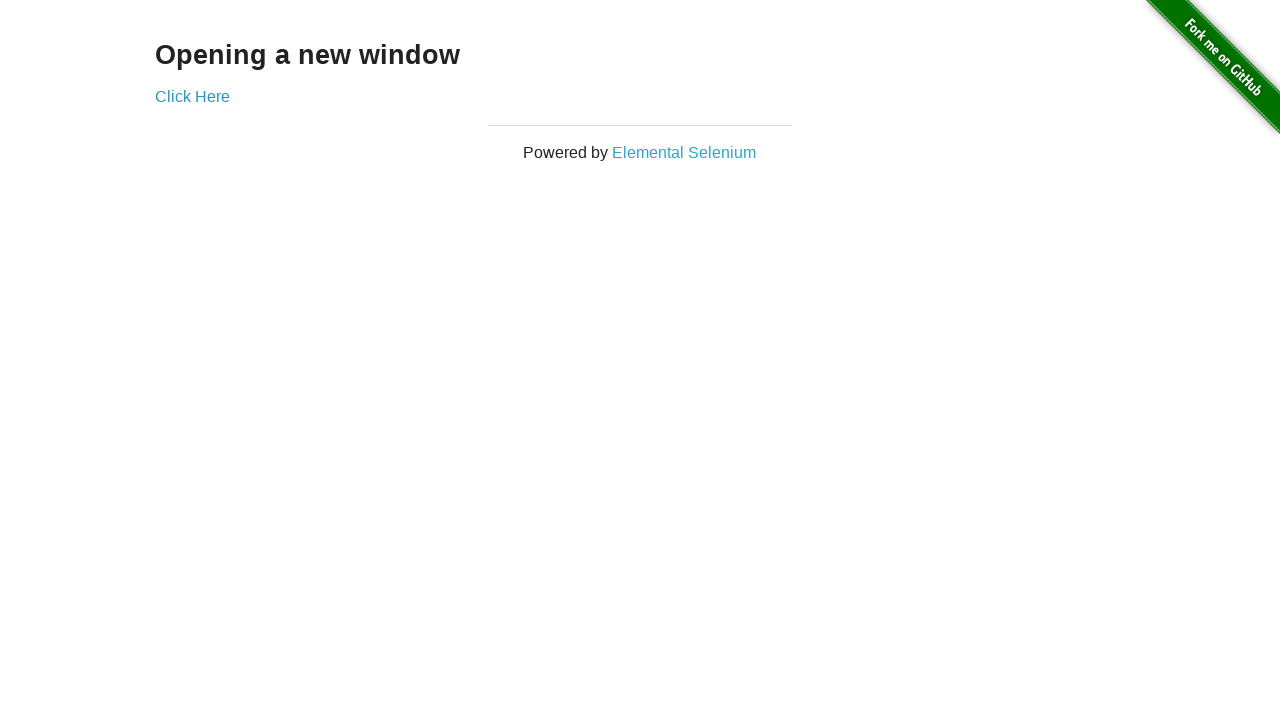

Verified original window title is not 'New Window'
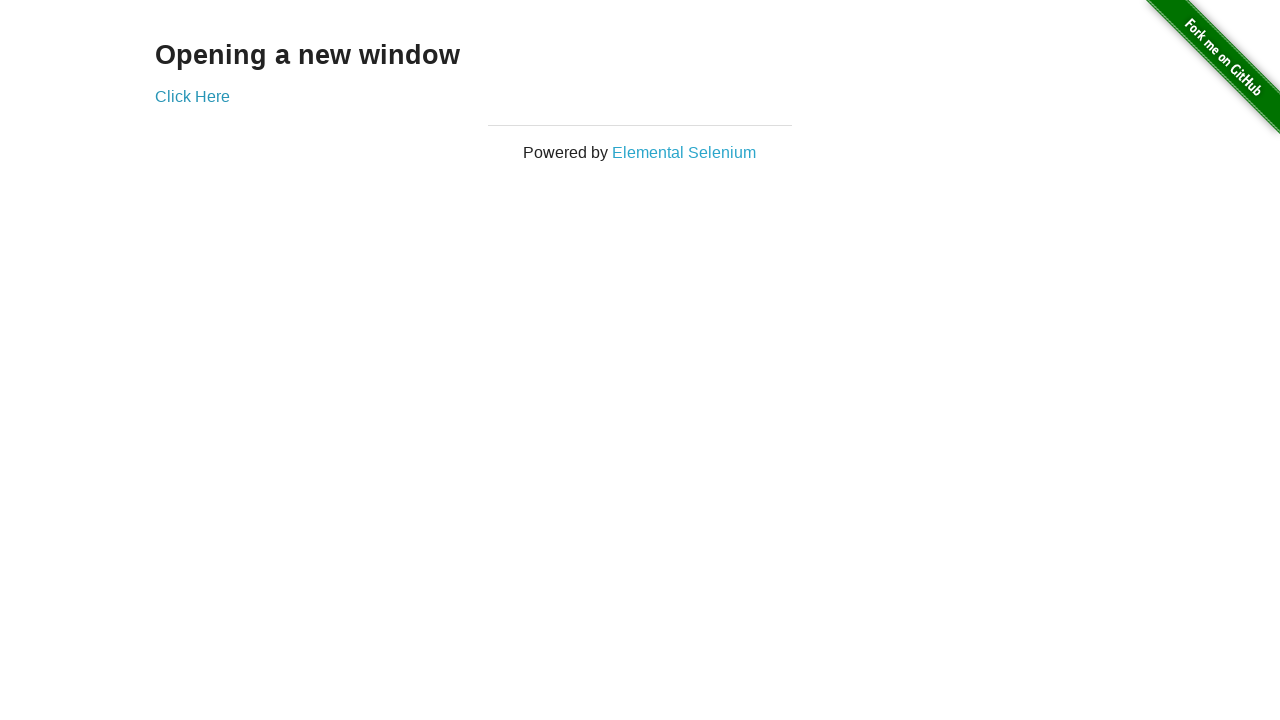

Waited for new window to load
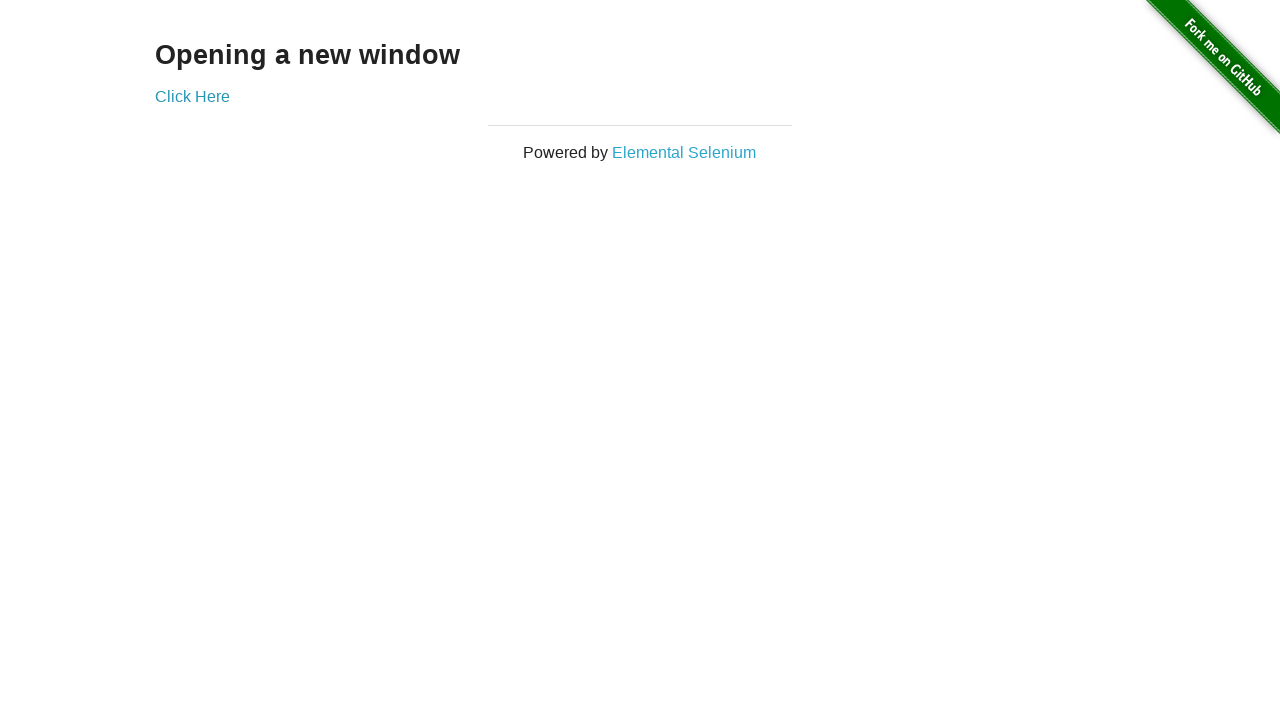

Verified new window title is 'New Window'
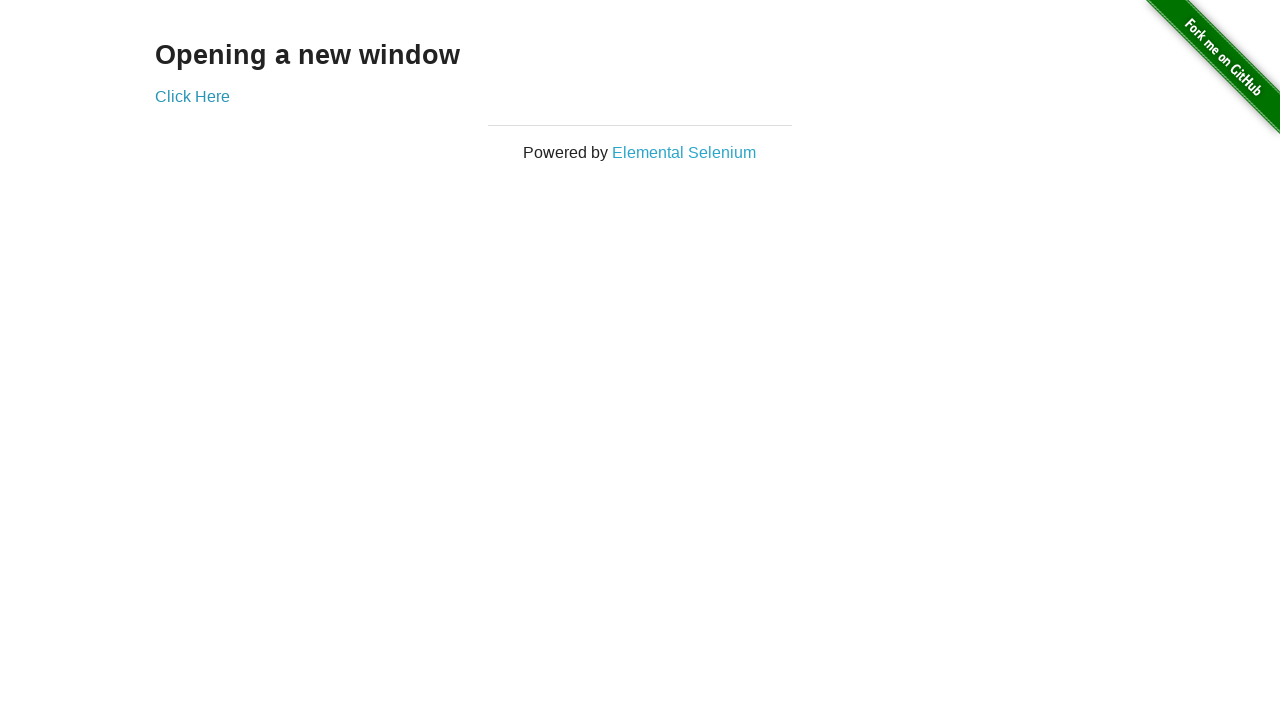

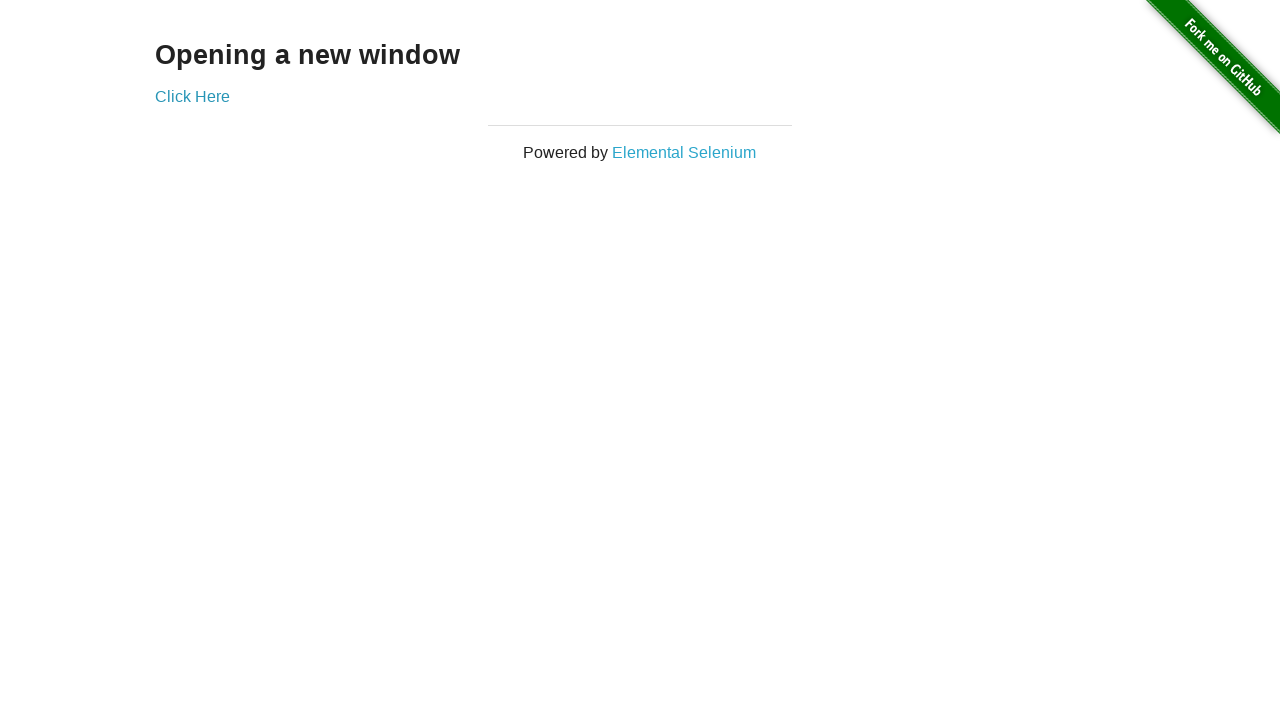